Navigates to the demoblaze homepage and verifies the page loads successfully

Starting URL: https://demoblaze.com/

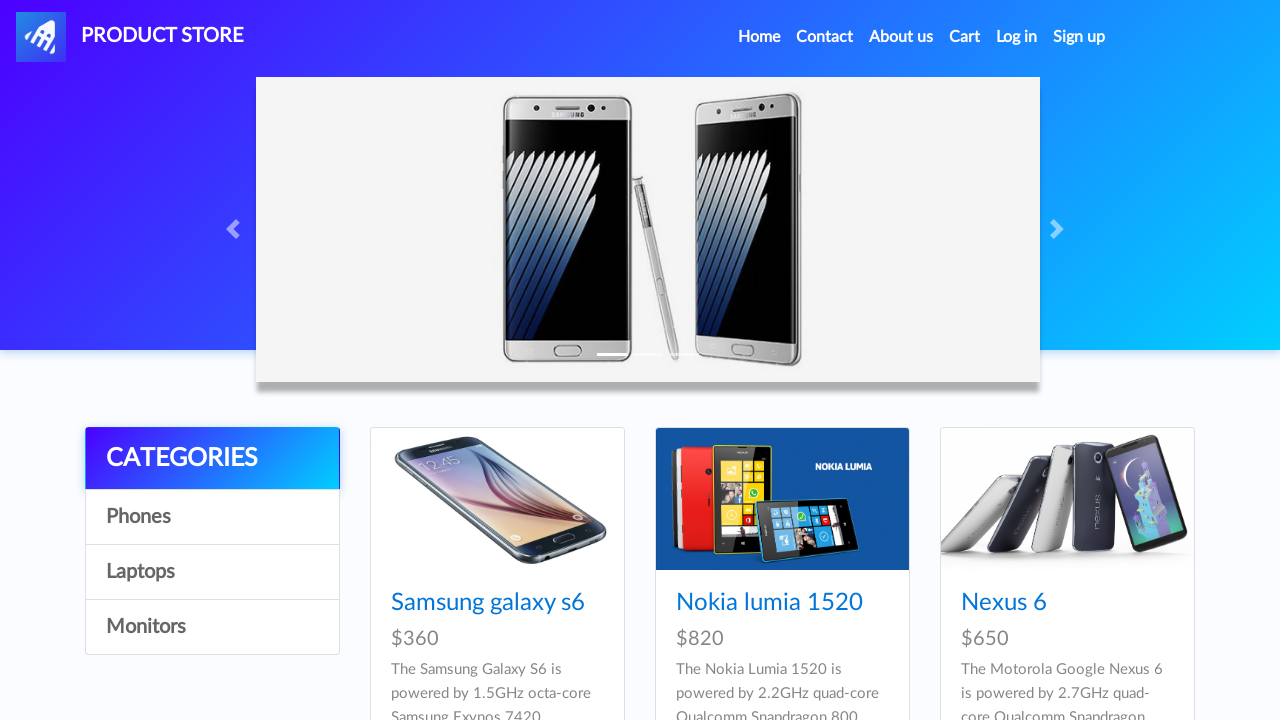

Waited for page to reach domcontentloaded state
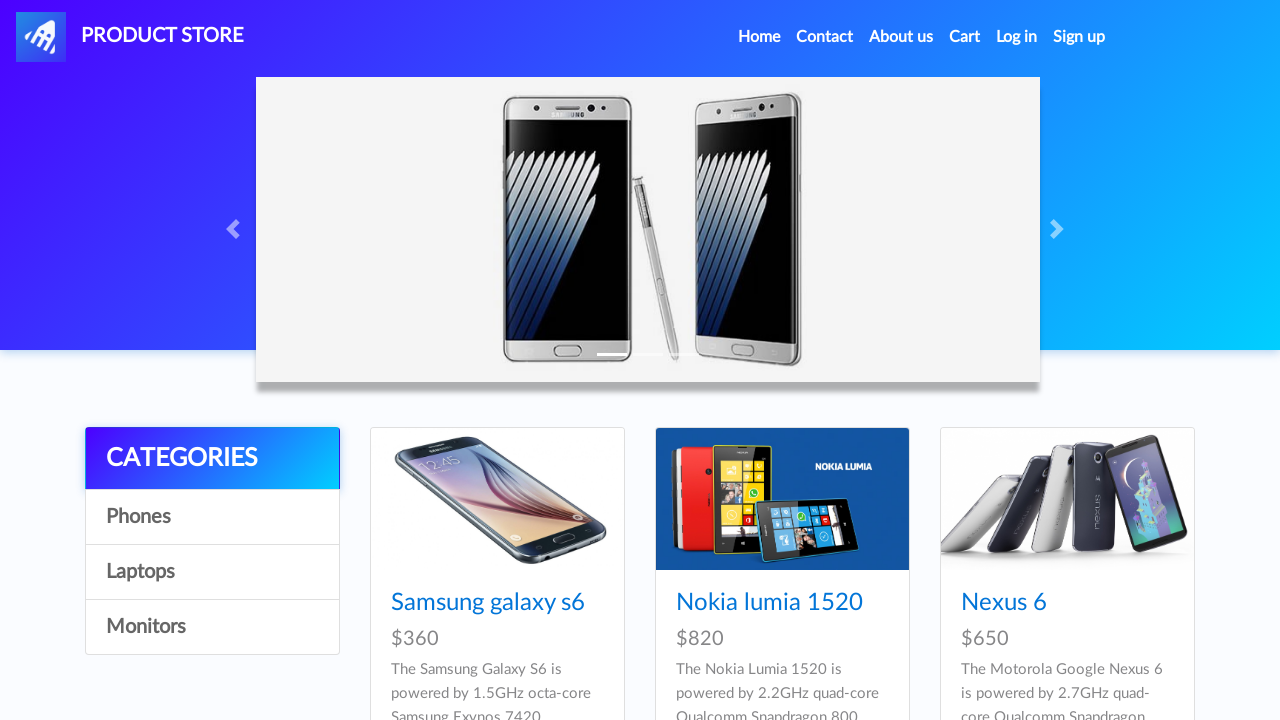

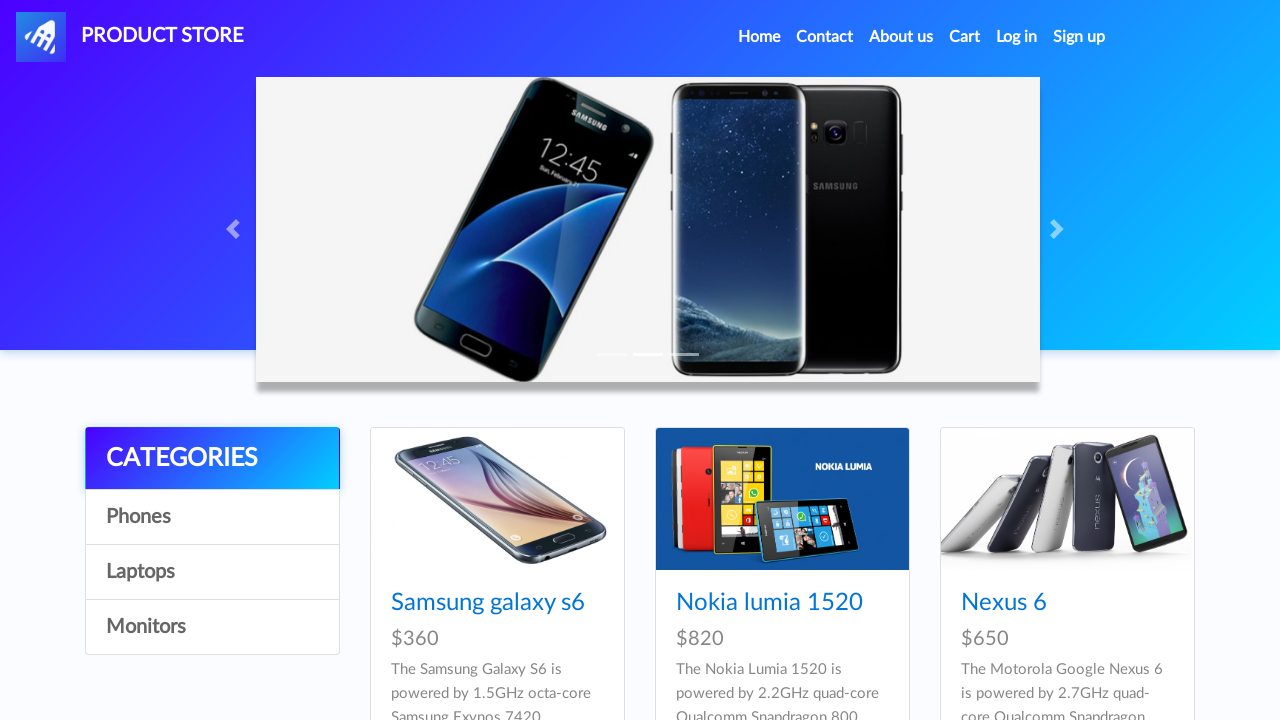